Tests drag and drop functionality on the jQuery UI droppable demo page by dragging an element and dropping it onto a target area

Starting URL: http://jqueryui.com/droppable/

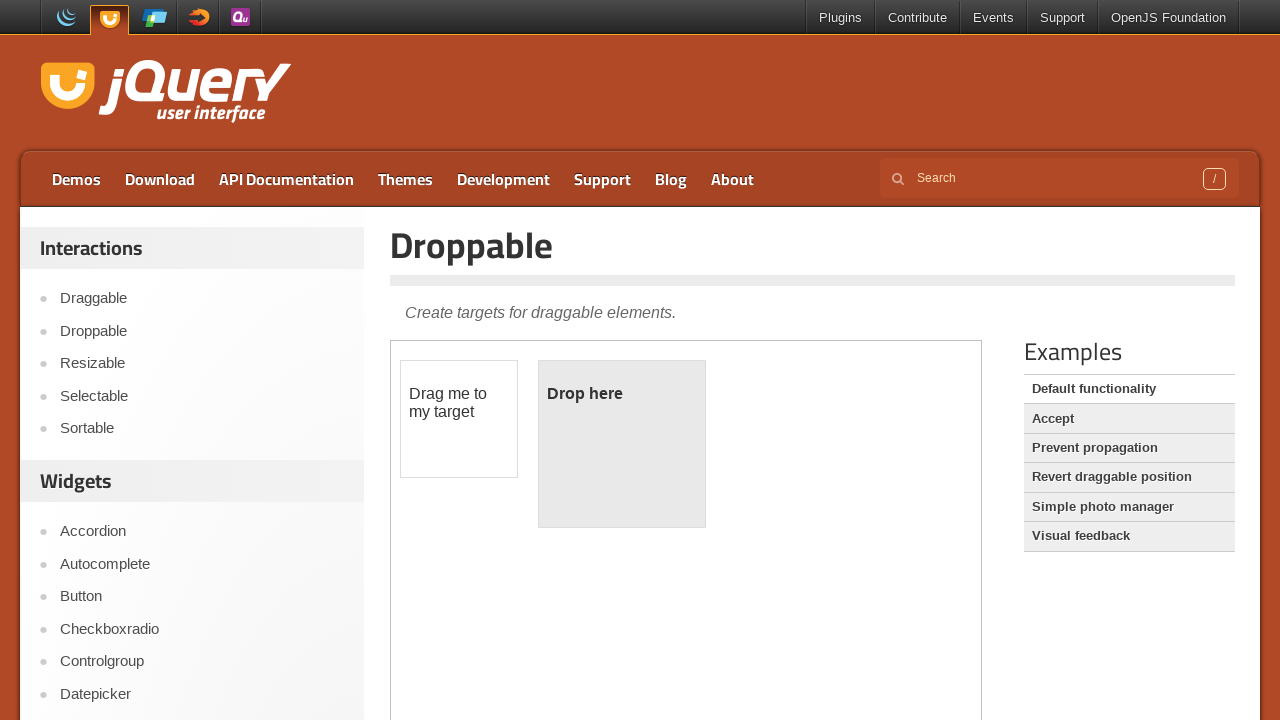

Navigated to jQuery UI droppable demo page
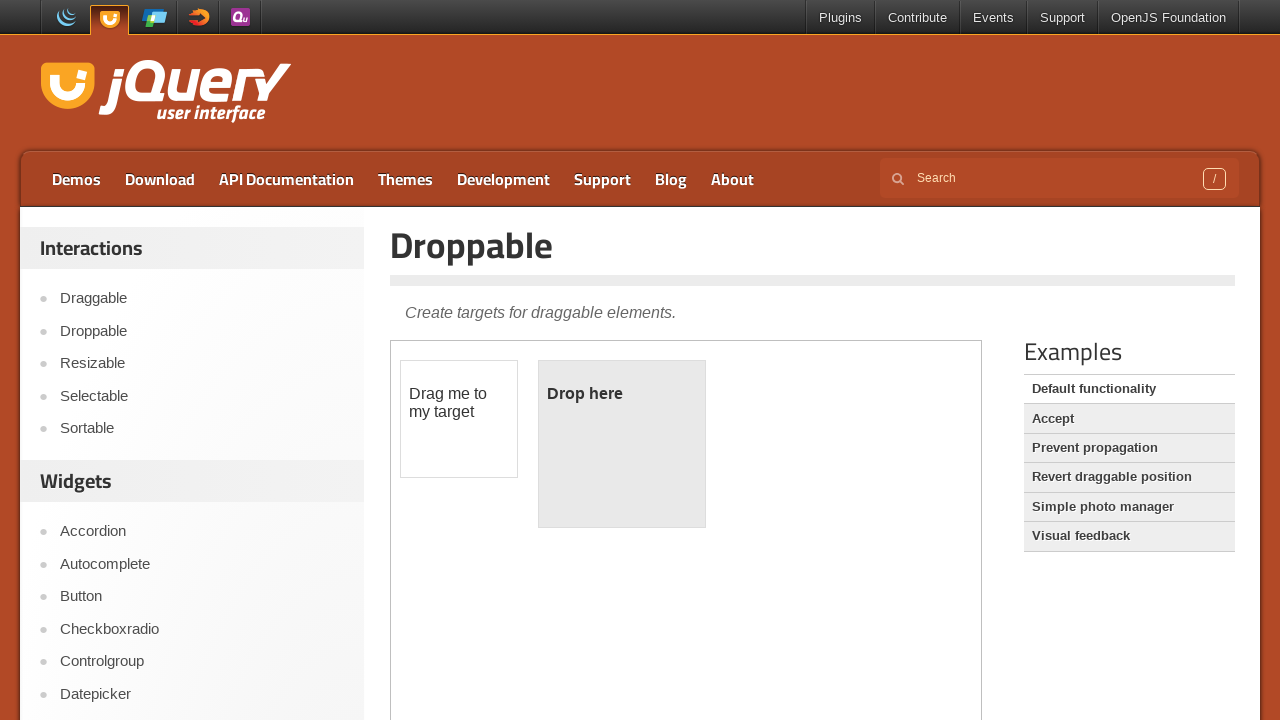

Located and selected the demo iframe
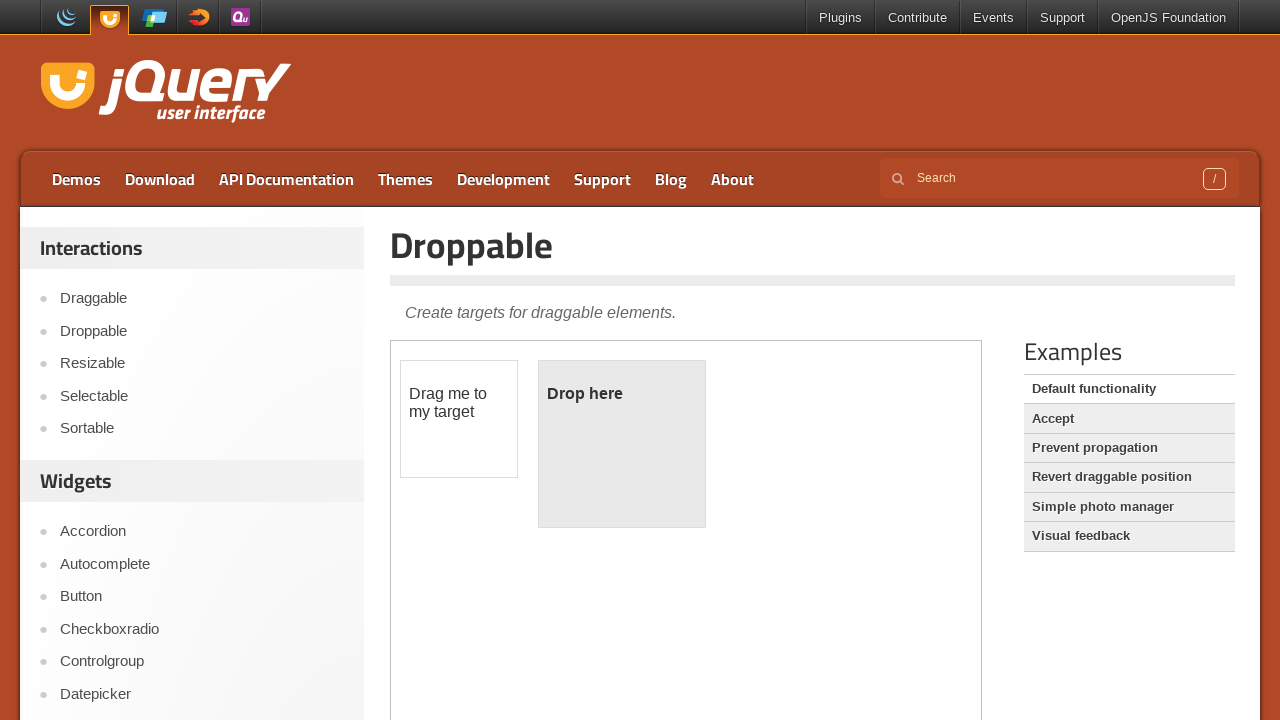

Located the draggable element
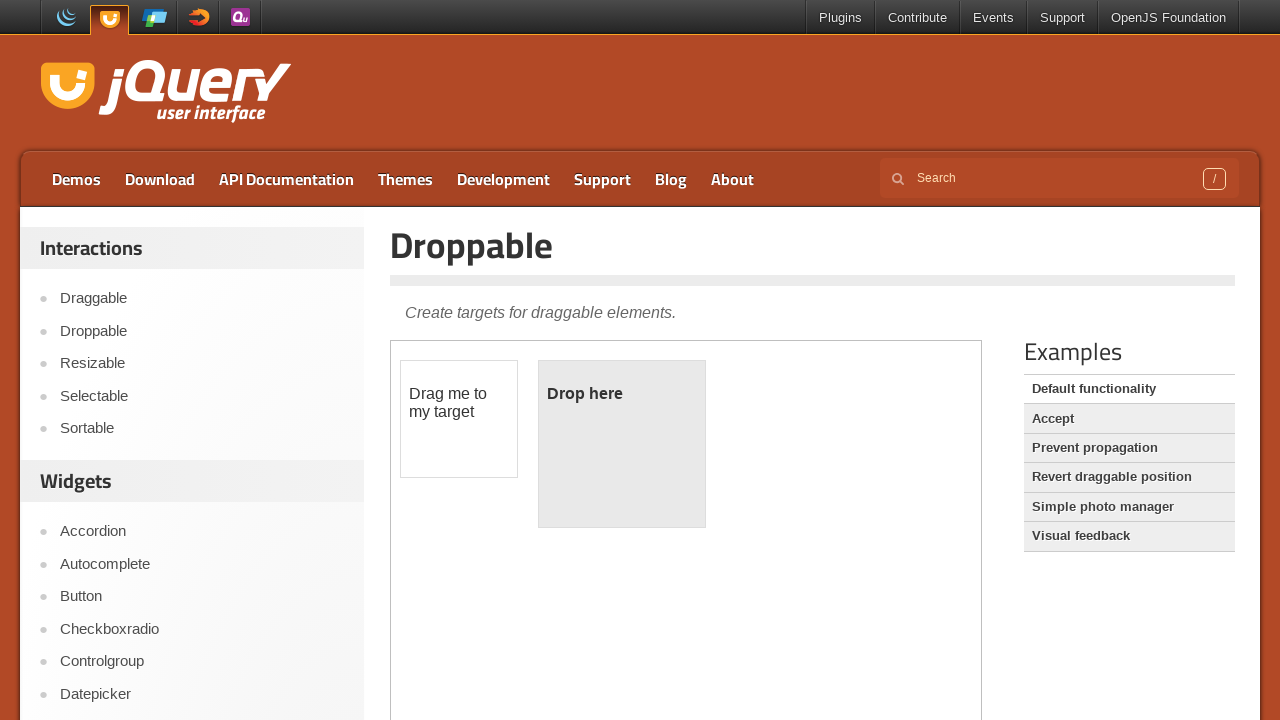

Located the droppable target element
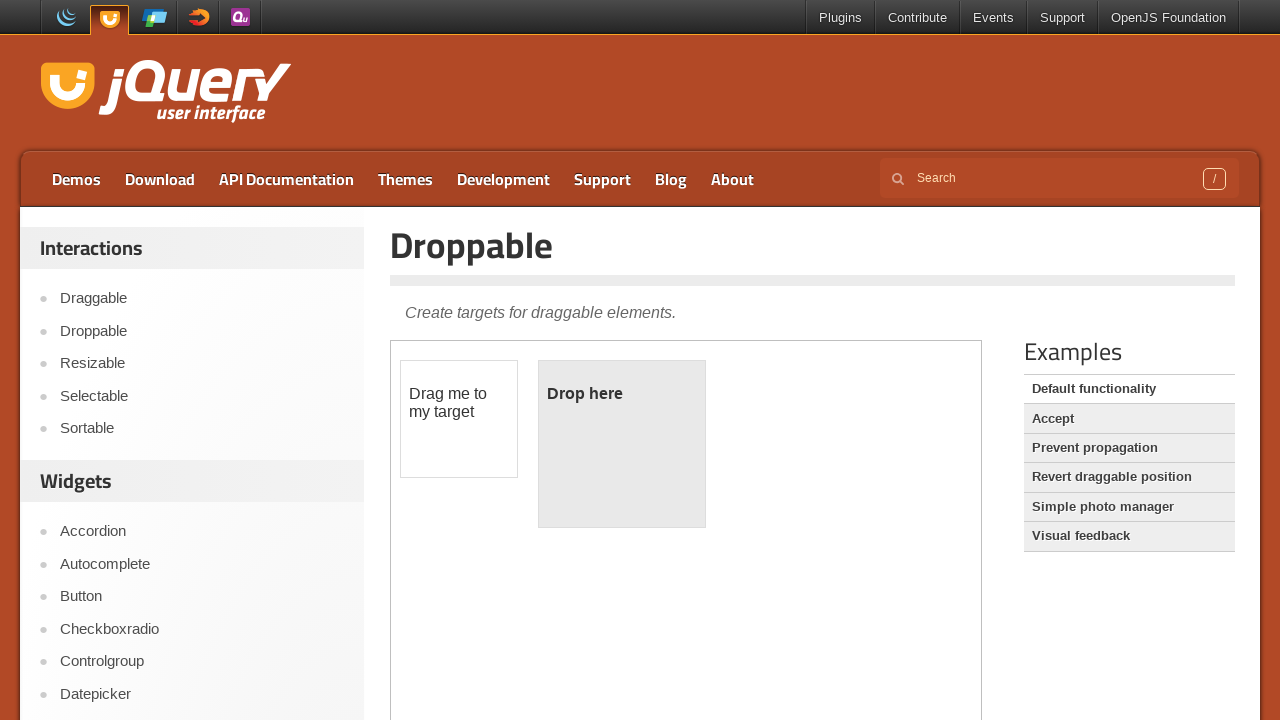

Dragged element onto droppable target area at (622, 444)
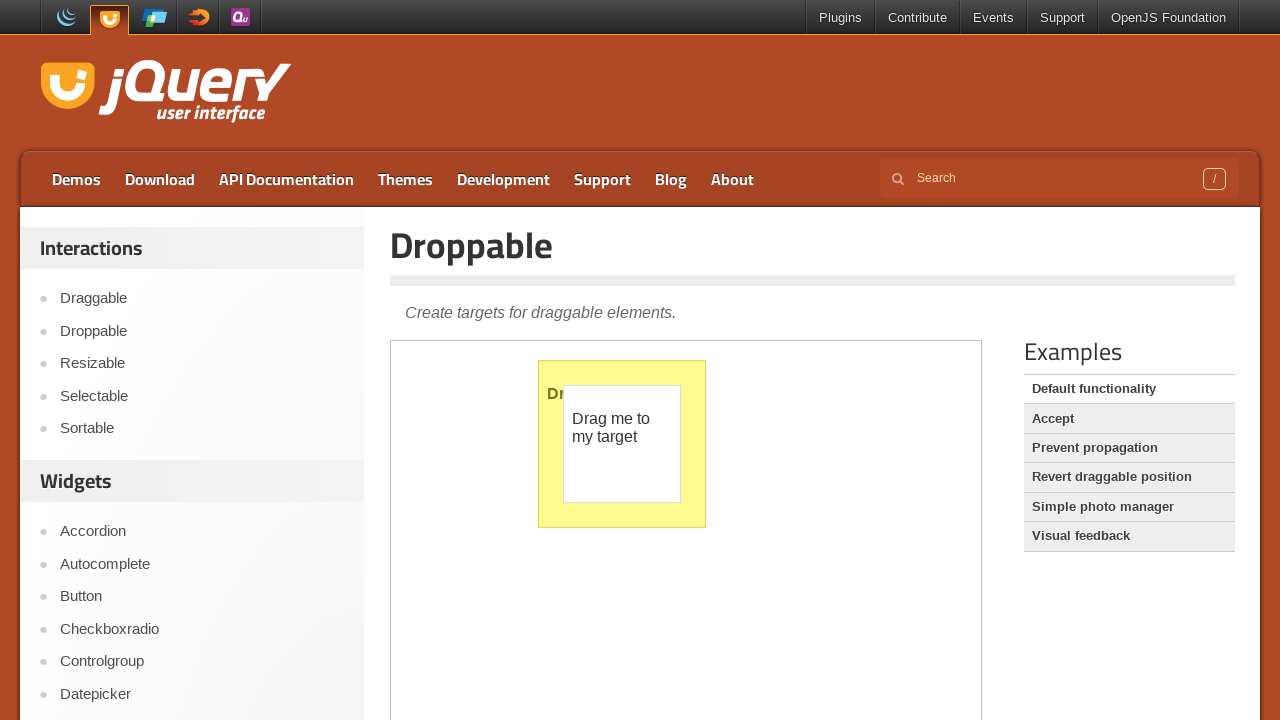

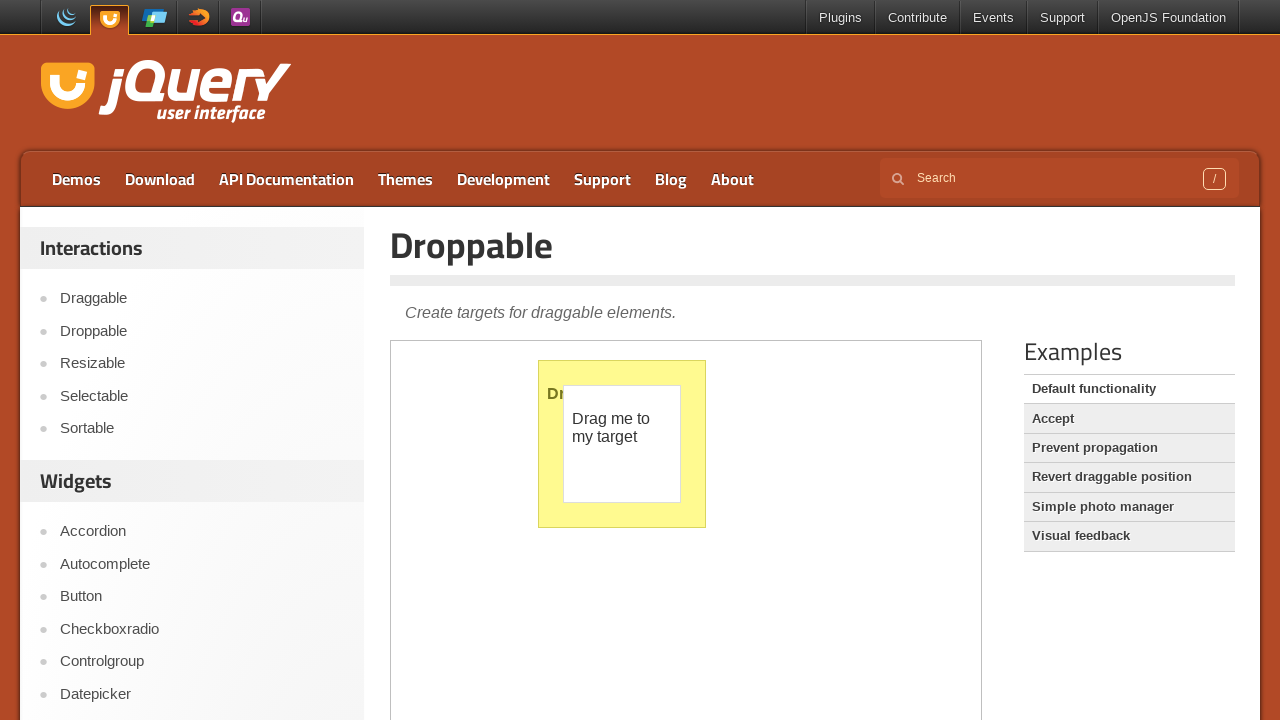